Navigates to anhtester.com and performs a mouse click on the login button element using coordinates

Starting URL: https://anhtester.com/

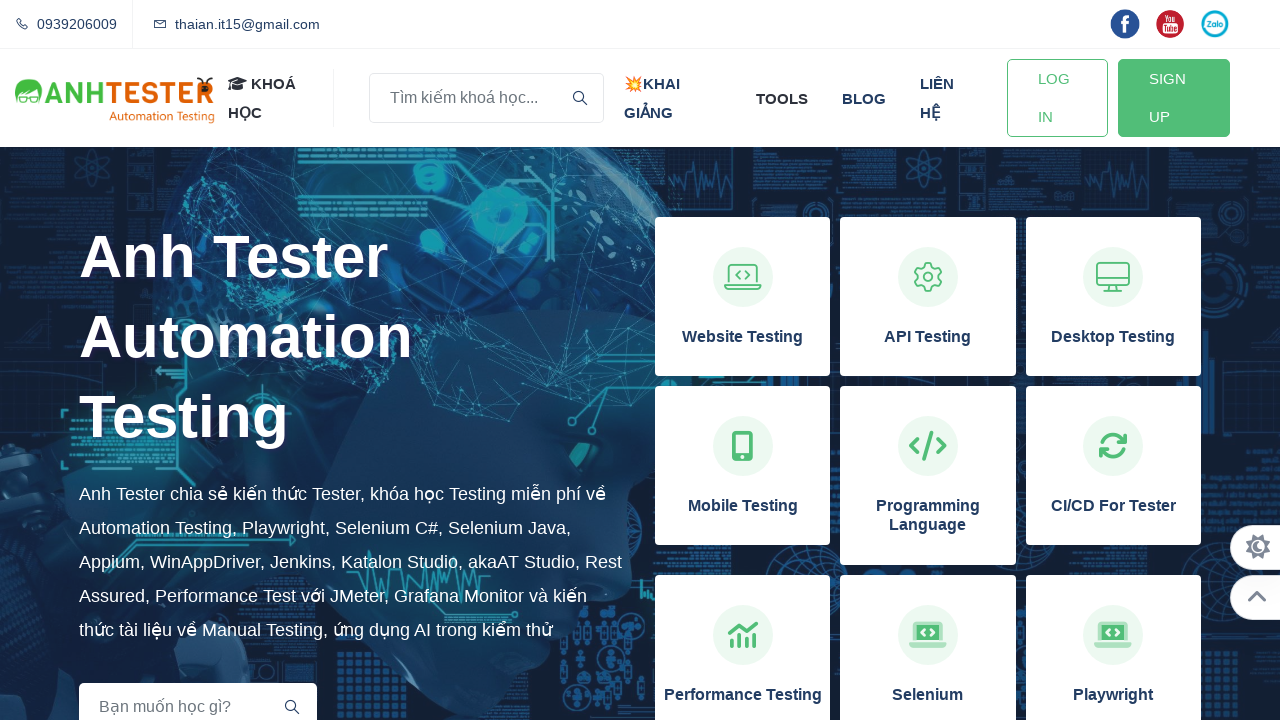

Navigated to https://anhtester.com/
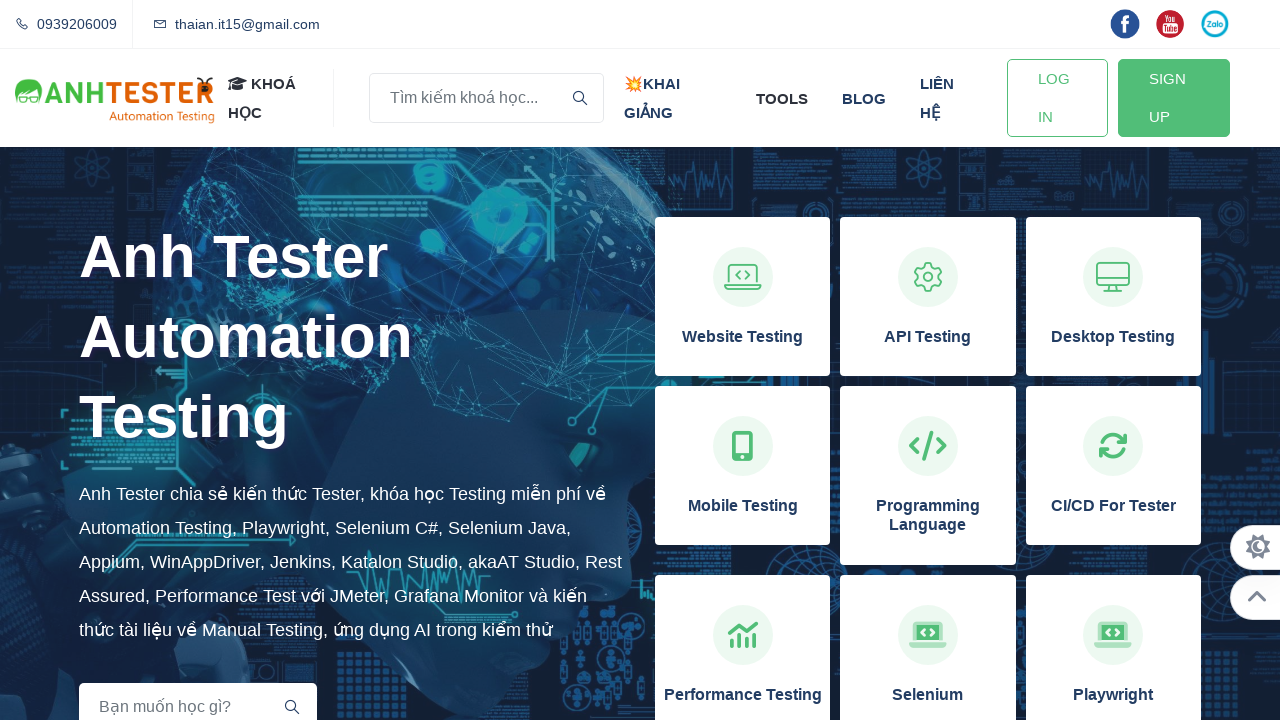

Clicked login button using coordinates at (1057, 98) on #btn-login
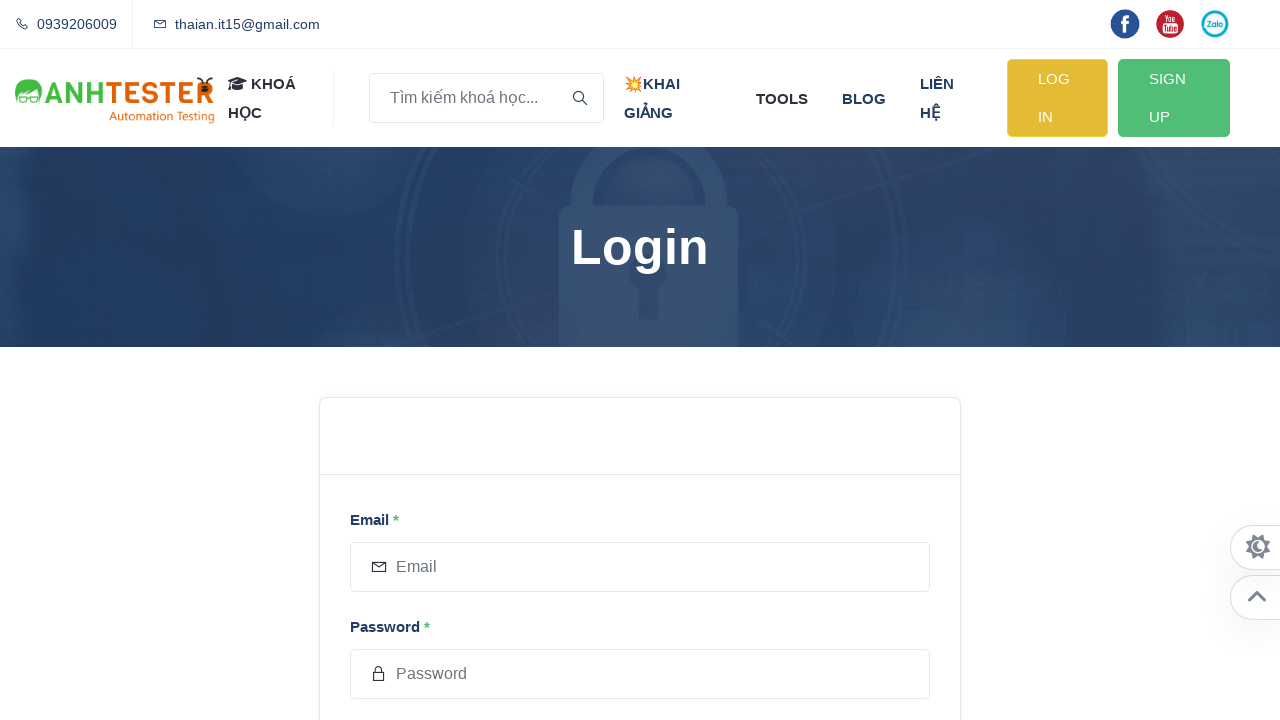

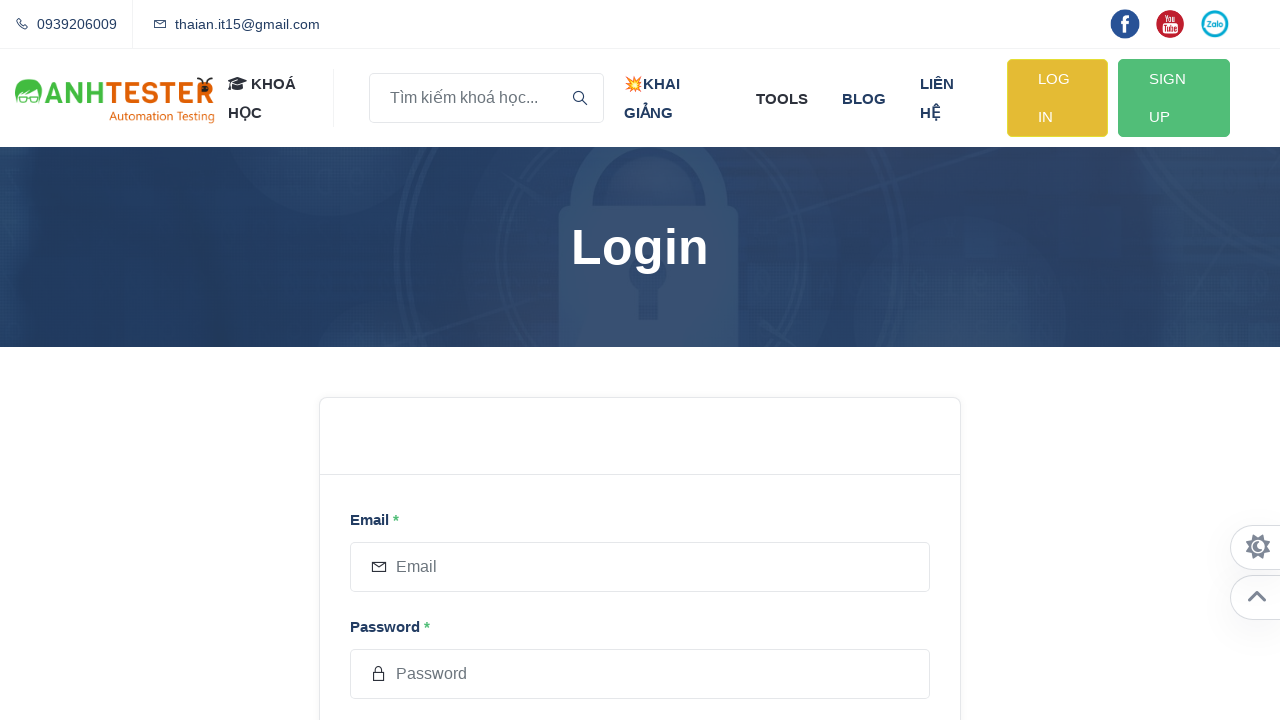